Tests checkbox functionality on a QA practice site by clicking on a checkboxes link and then conditionally unchecking multiple checkboxes if they are already checked.

Starting URL: https://www.qa-practice.com/elements/checkbox/single_checkbox

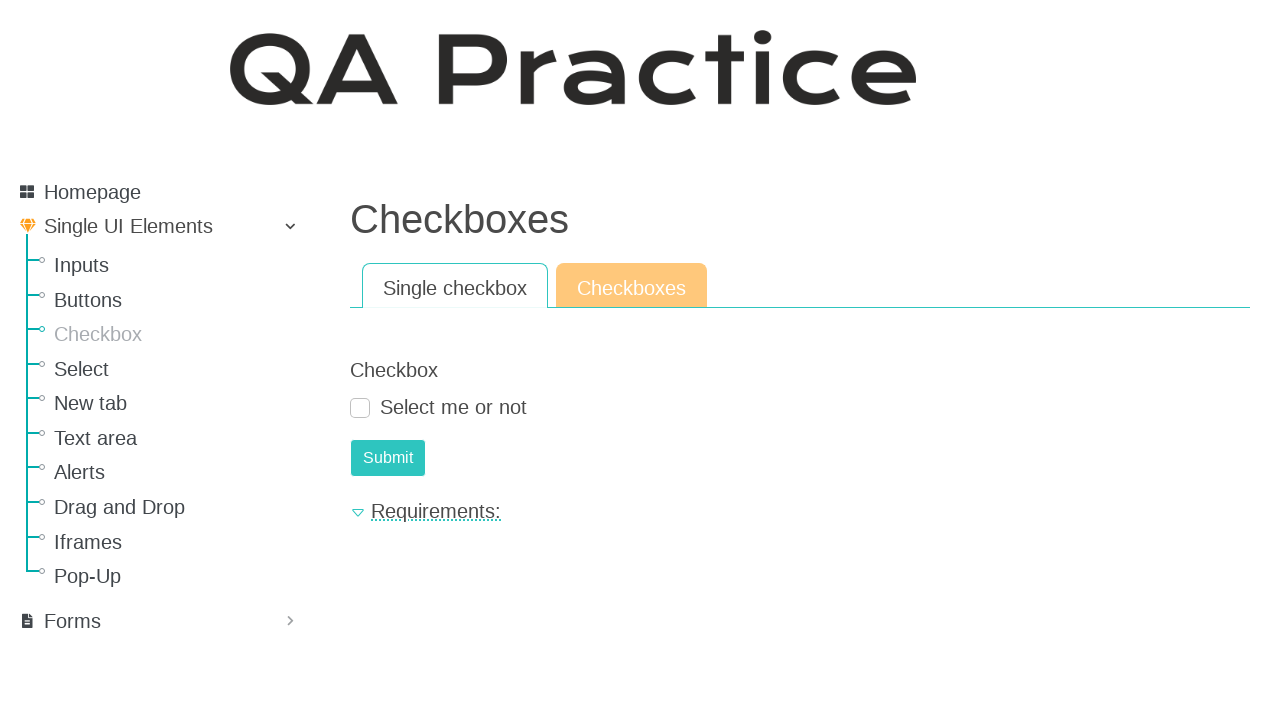

Clicked on Checkboxes link to navigate to multiple checkboxes page at (632, 286) on xpath=//a[normalize-space()='Checkboxes']
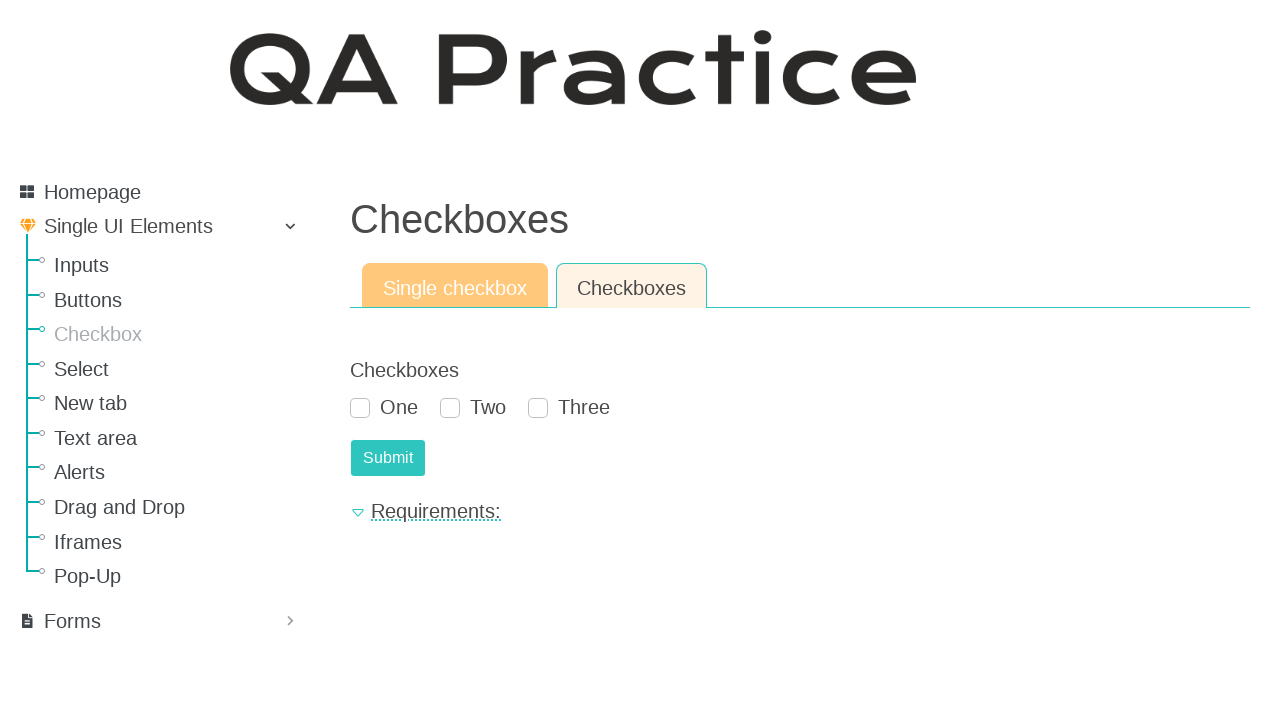

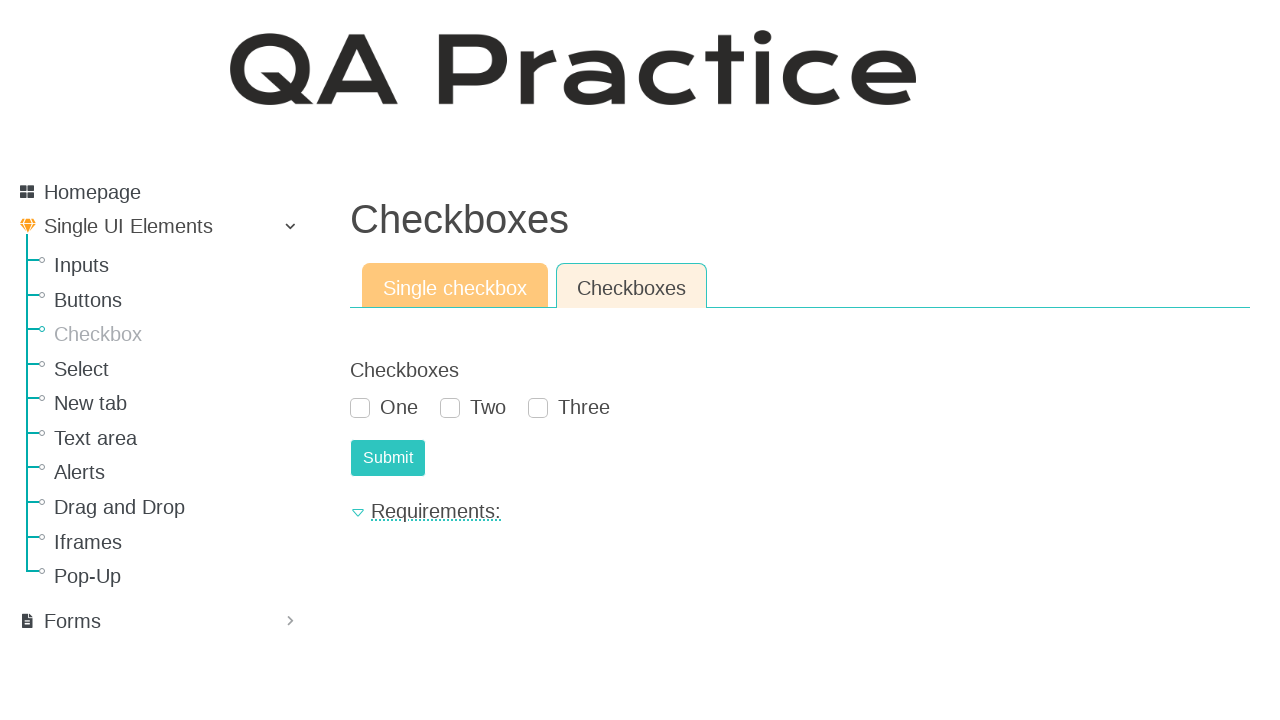